Tests the jQuery UI sortable functionality by switching to an iframe and dragging Item 6 to the position of Item 4

Starting URL: https://jqueryui.com/sortable/

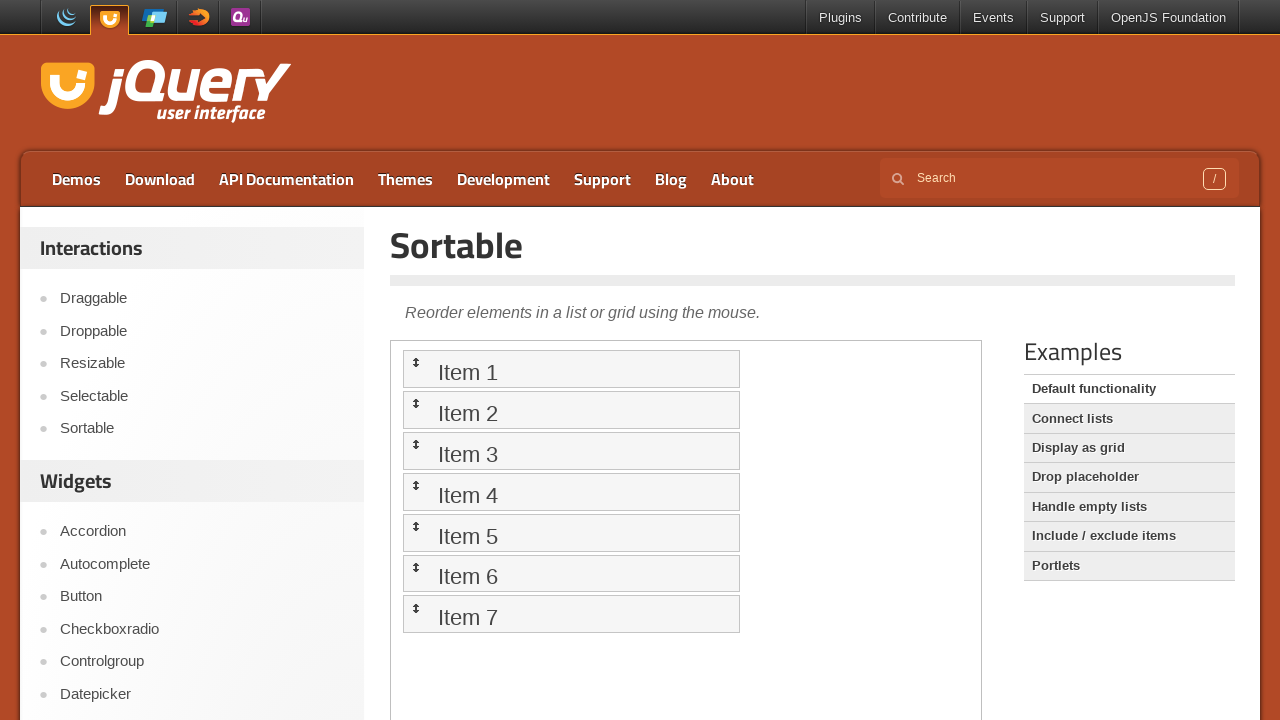

Navigated to jQuery UI sortable demo page
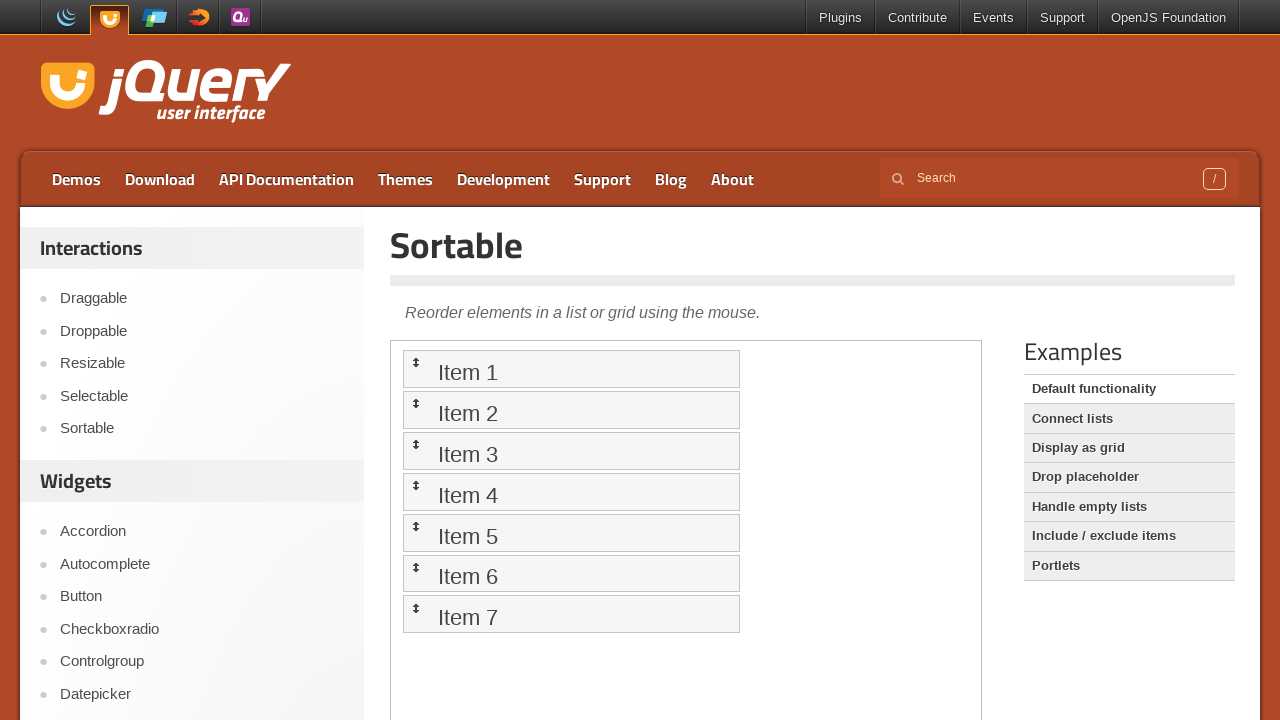

Located the demo iframe
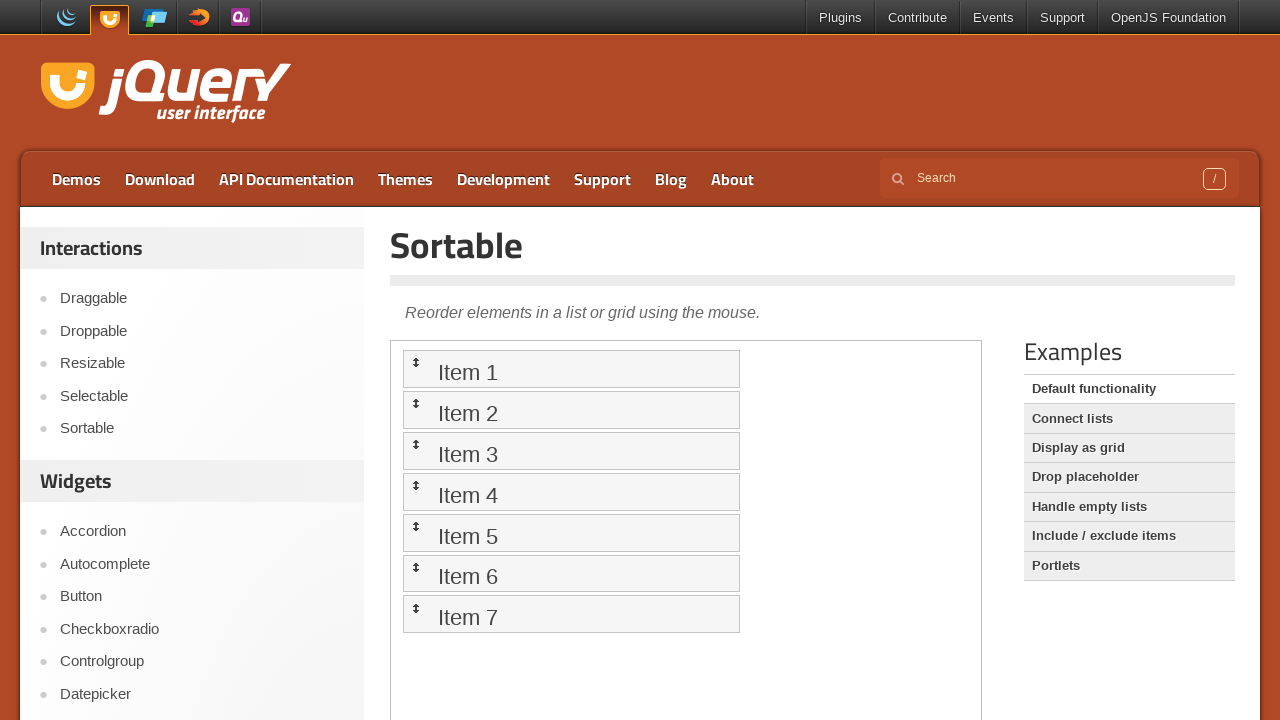

Located Item 6 element in iframe
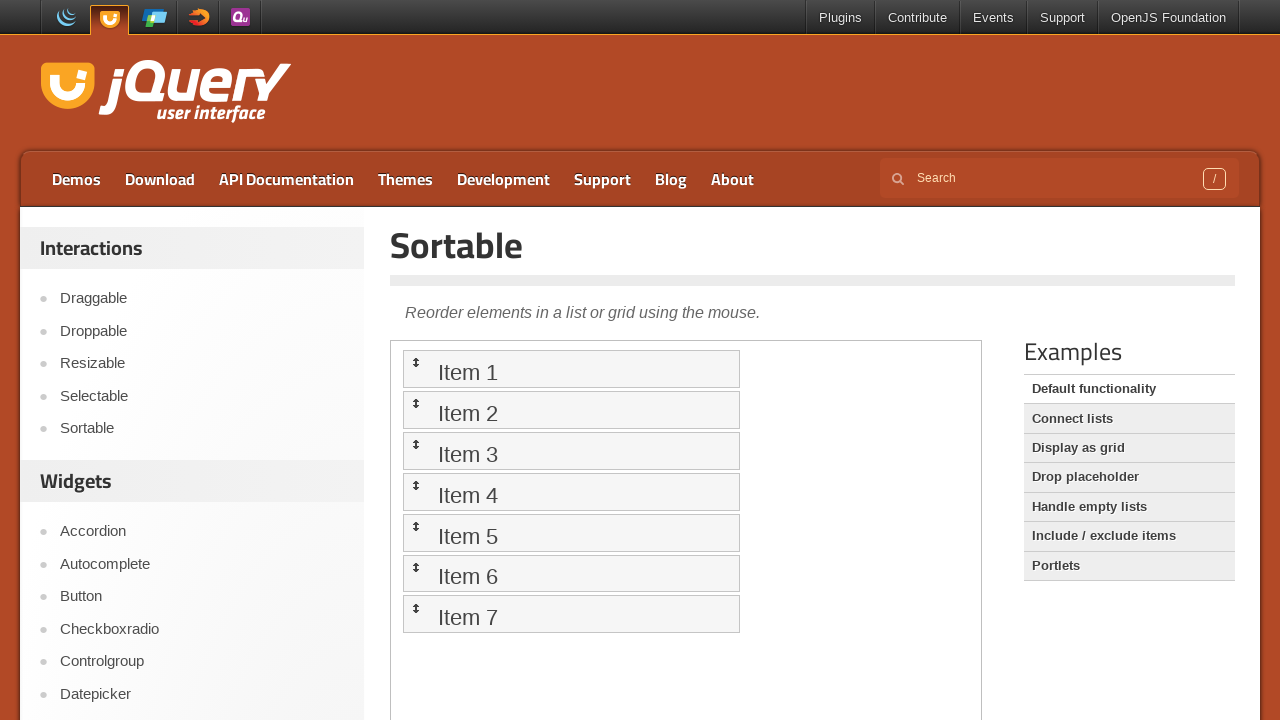

Located Item 4 element in iframe
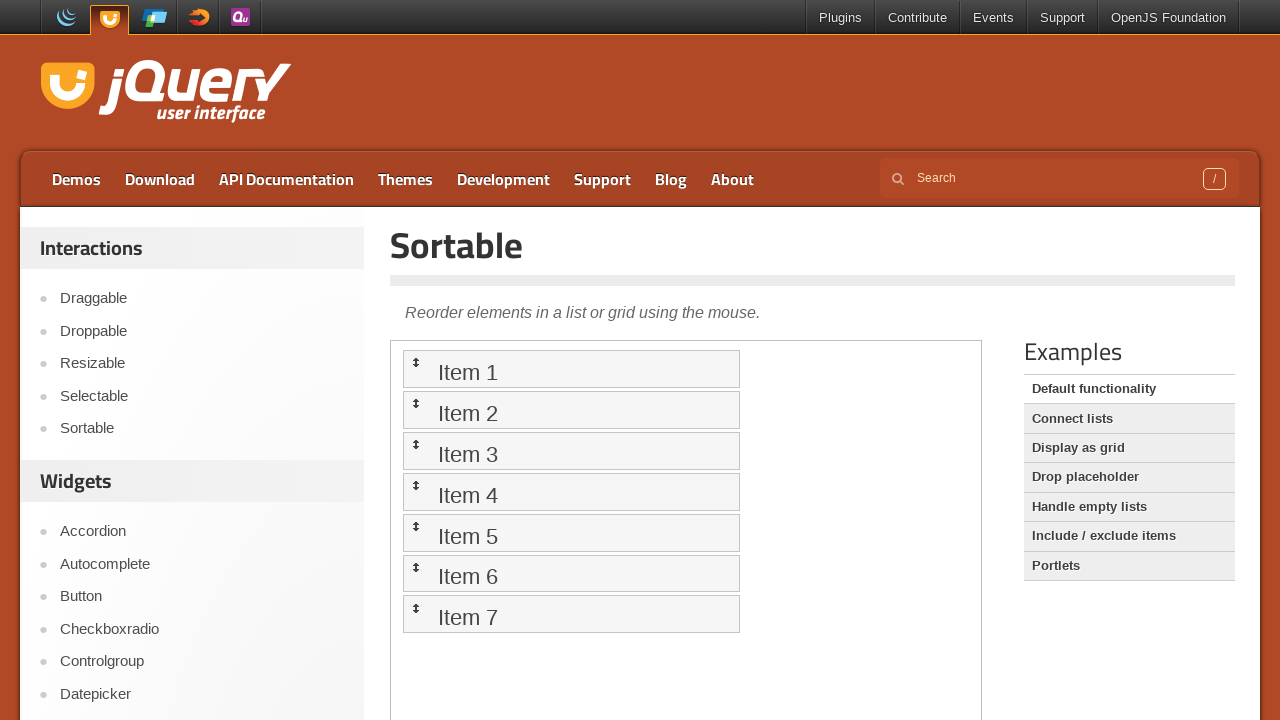

Dragged Item 6 to Item 4's position at (571, 492)
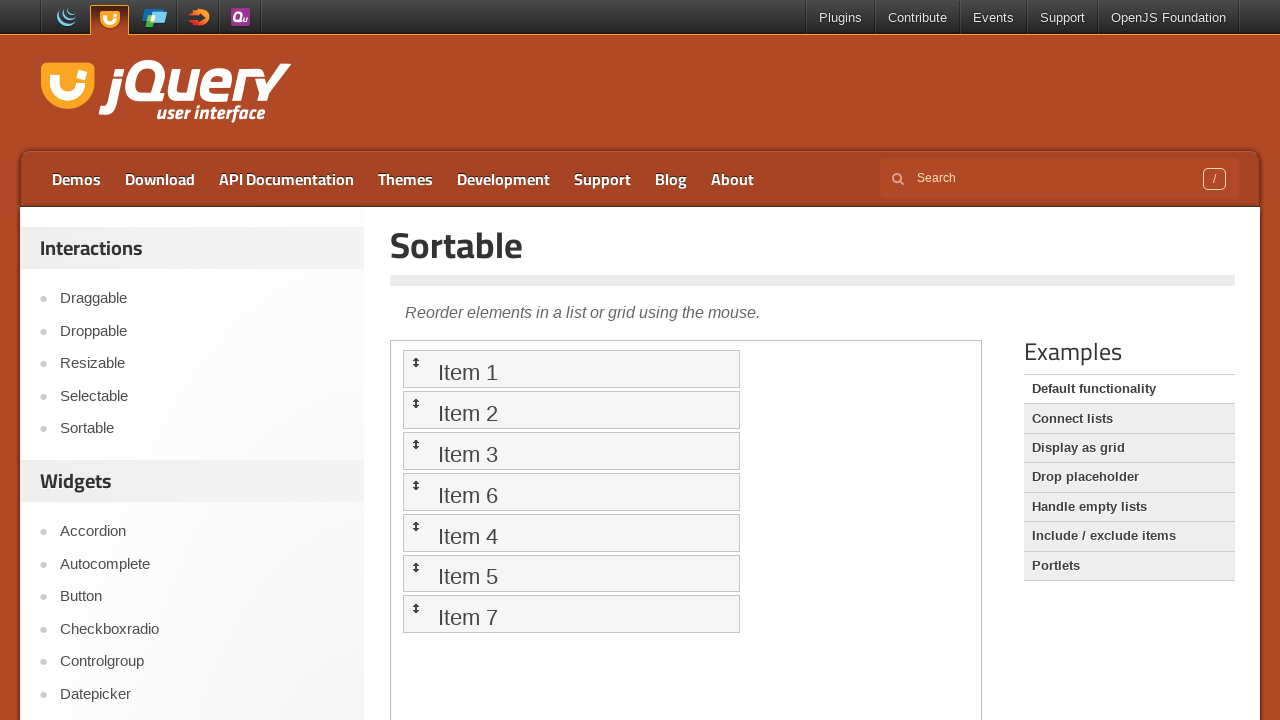

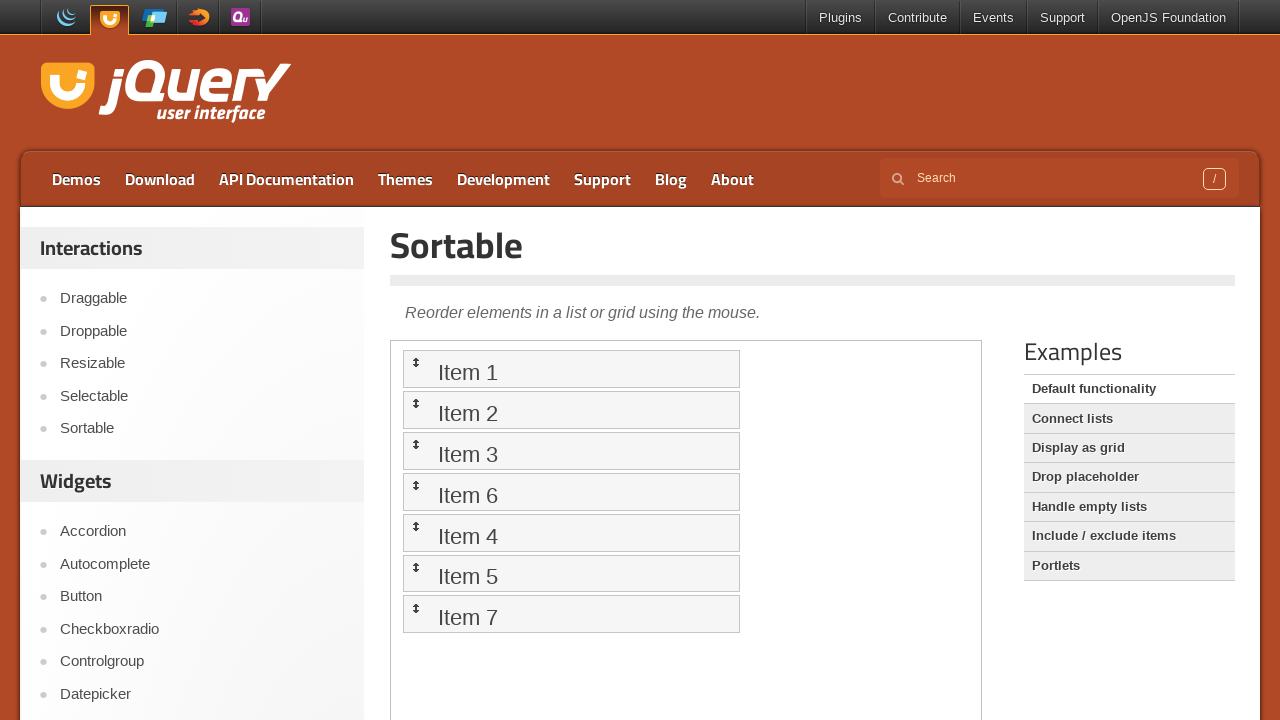